Tests adding a new todo item to a sample todo application by typing "Learn Selenium" in the input field and pressing Enter, then verifying the item appears in the list.

Starting URL: https://lambdatest.github.io/sample-todo-app/

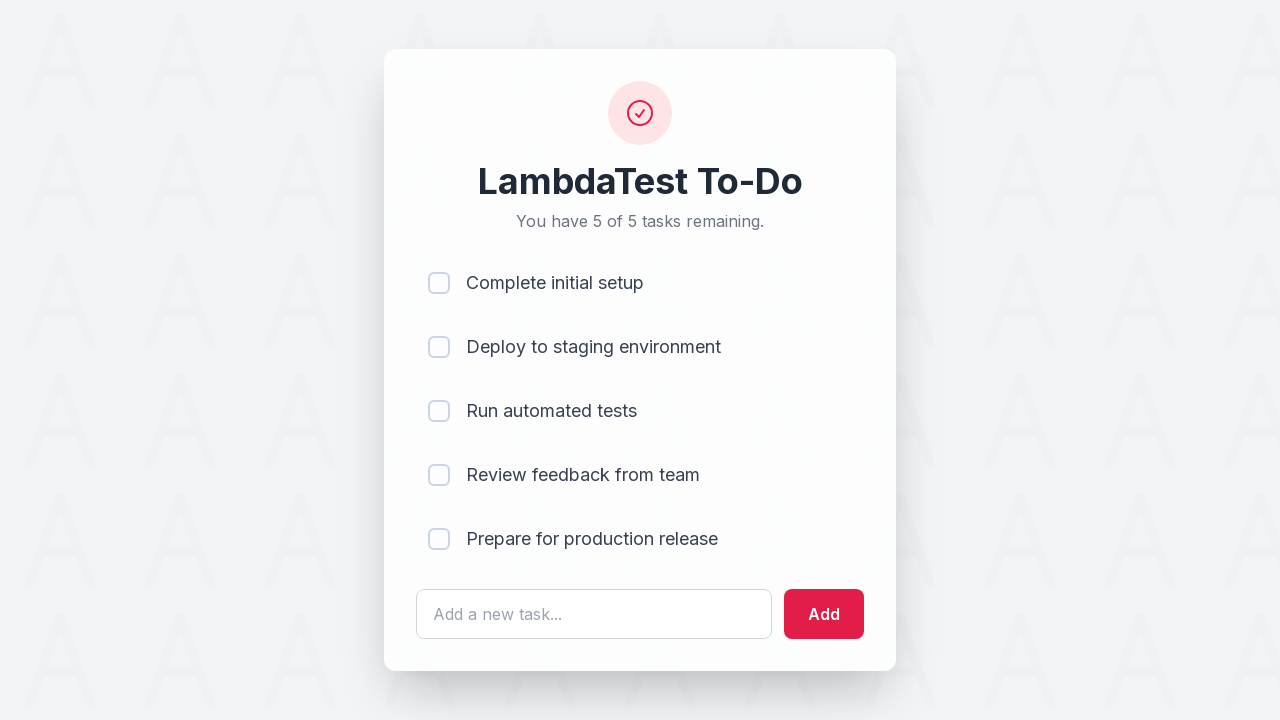

Filled todo input field with 'Learn Selenium' on #sampletodotext
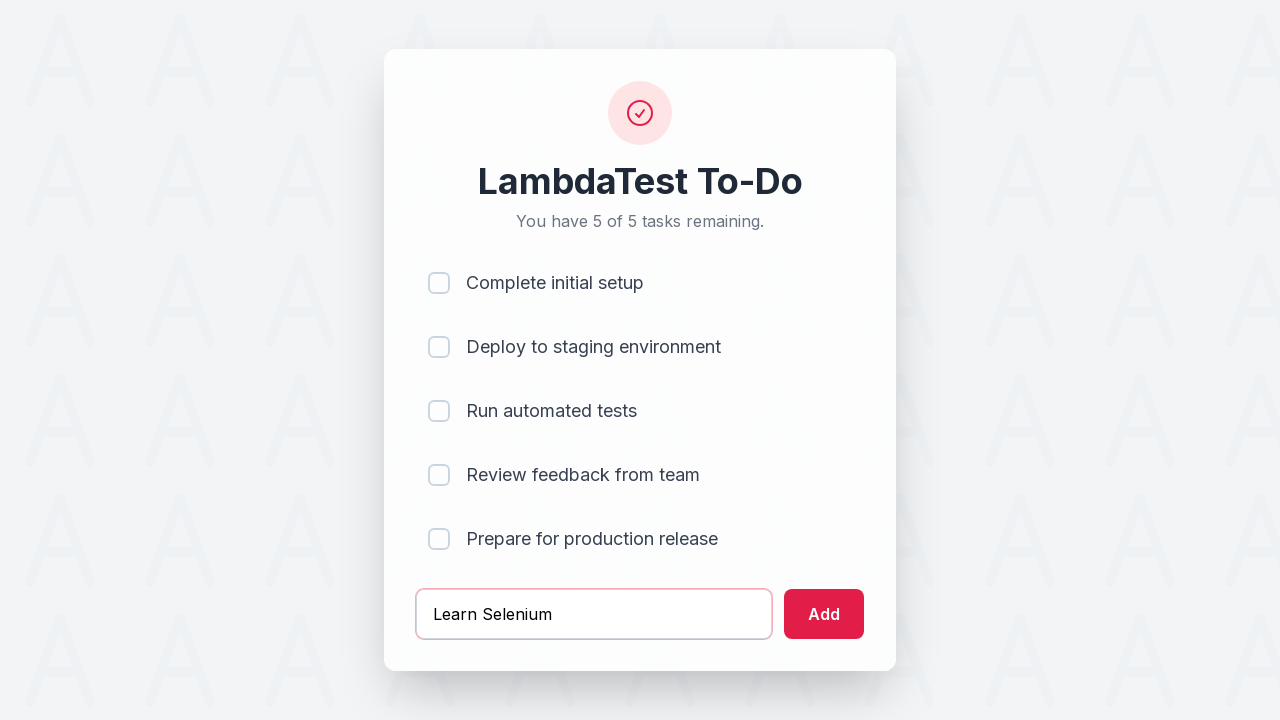

Pressed Enter to add the todo item on #sampletodotext
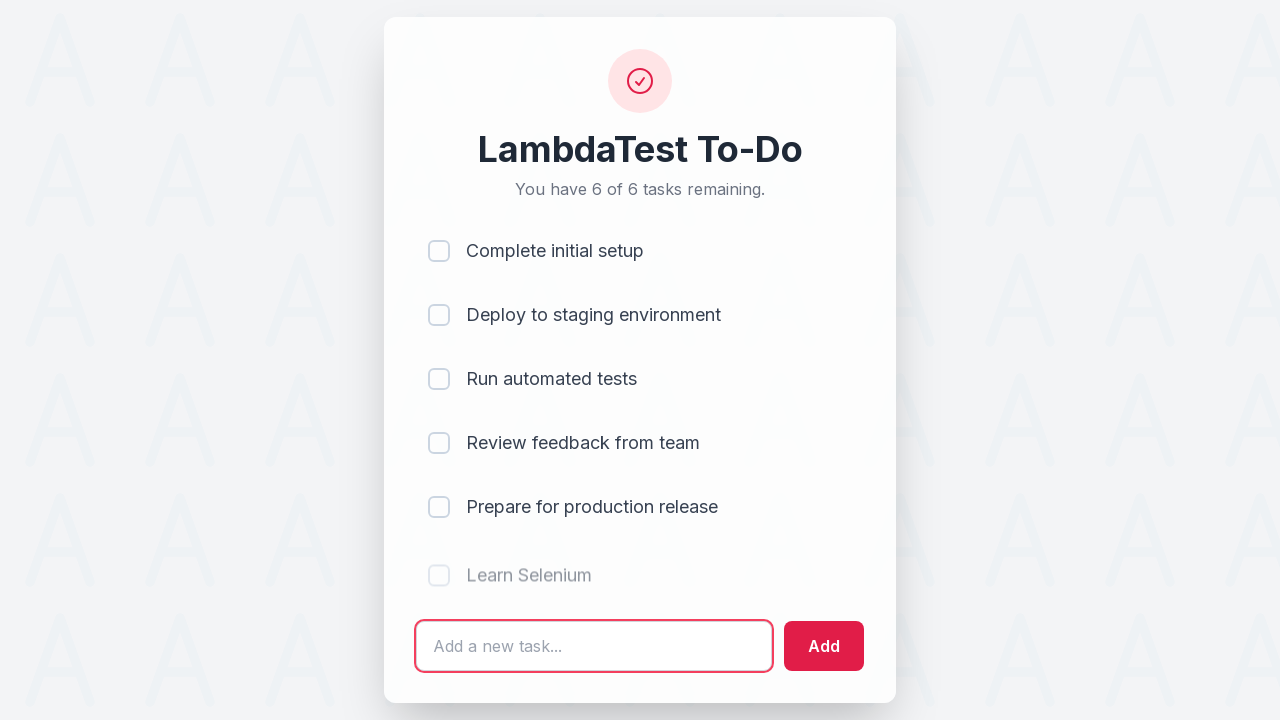

Verified the new todo item appears in the list
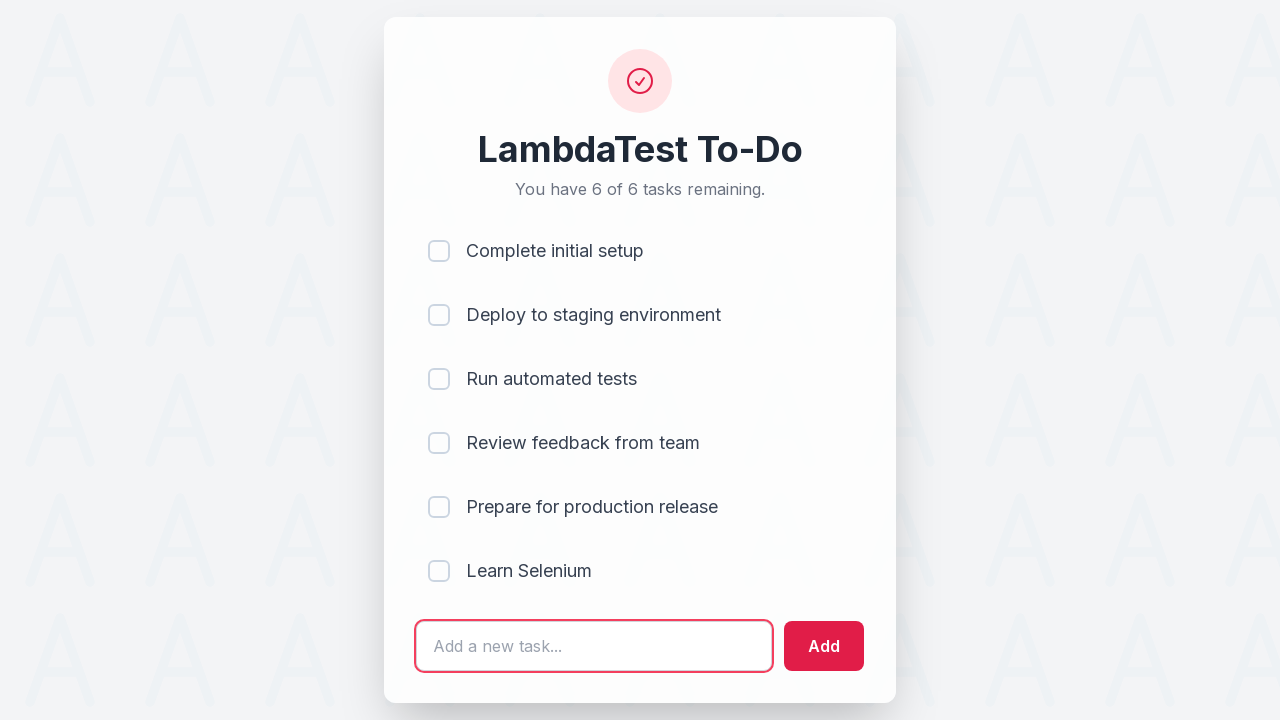

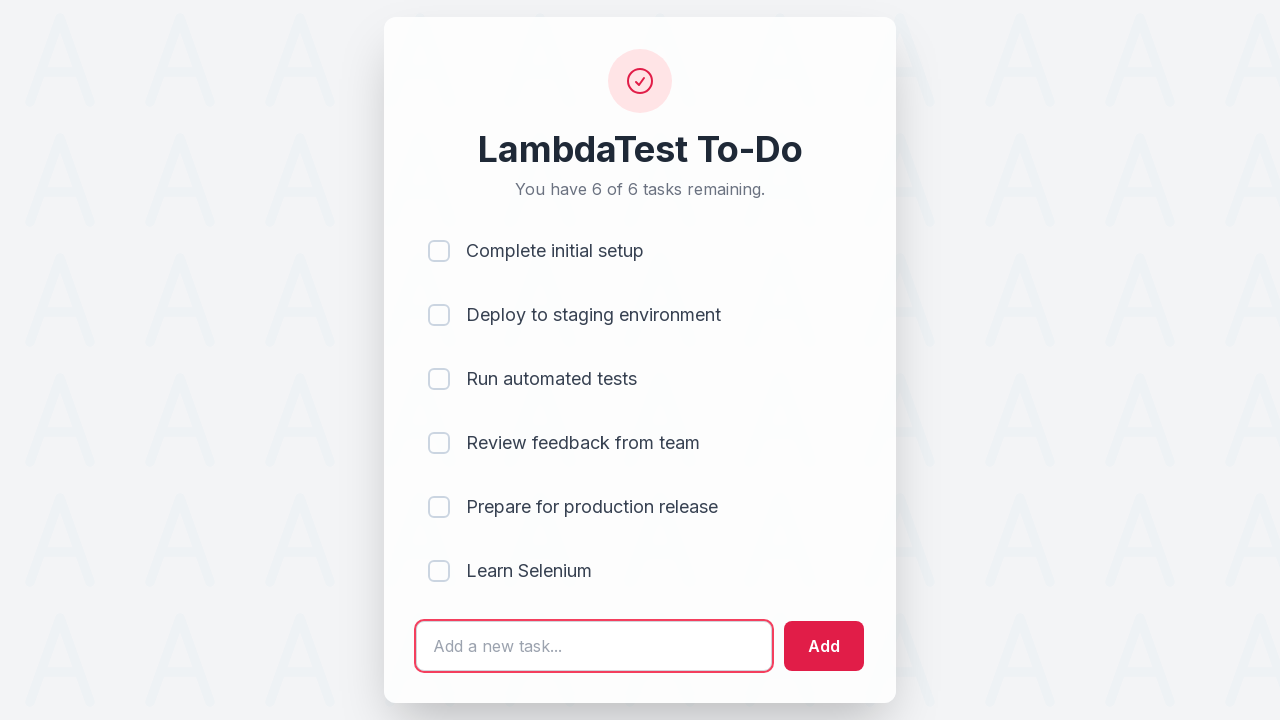